Tests double-click functionality on a button element on a test automation practice page

Starting URL: https://testautomationpractice.blogspot.com/

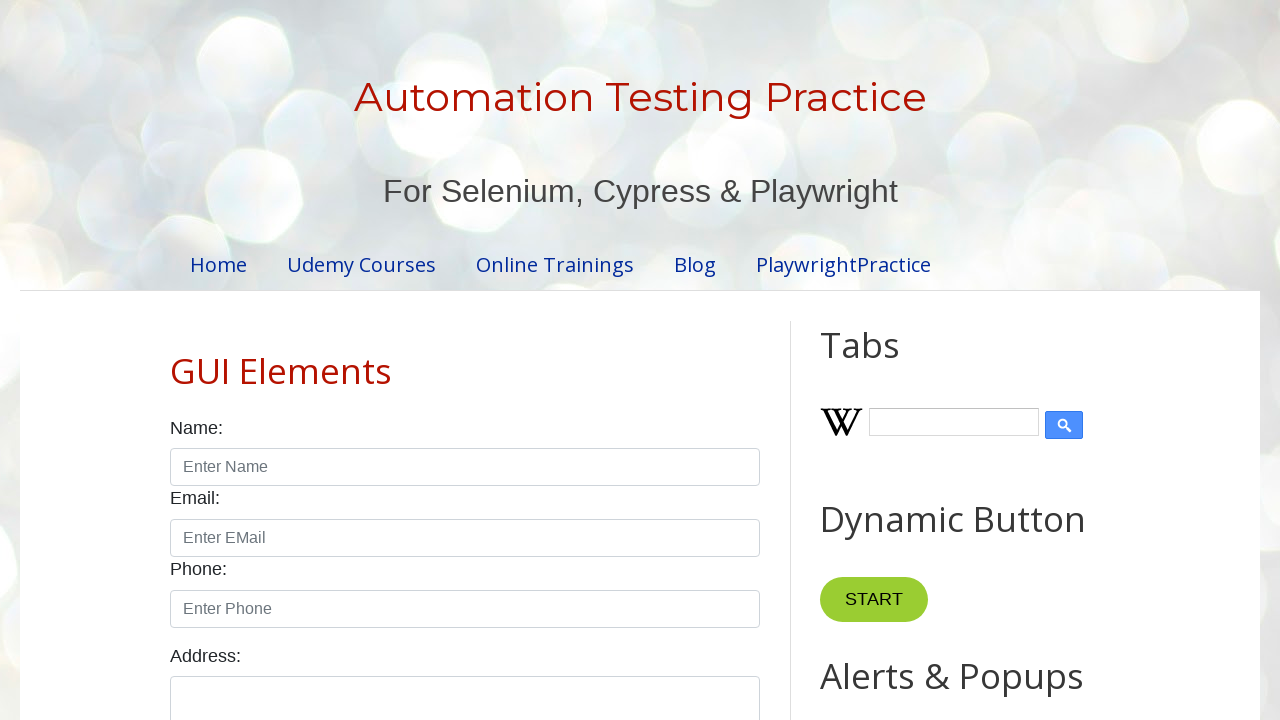

Located button element for double-click test
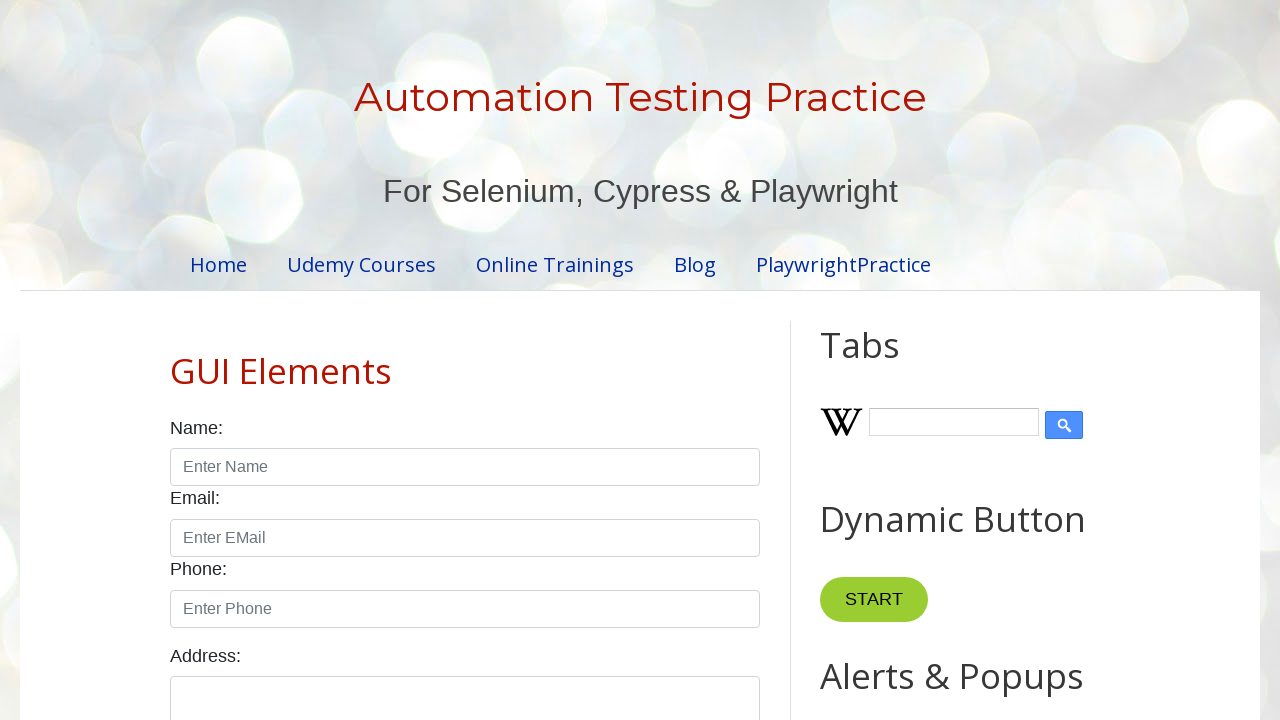

Performed double-click on button element at (885, 360) on xpath=//*[@id='HTML10']/div[1]/button
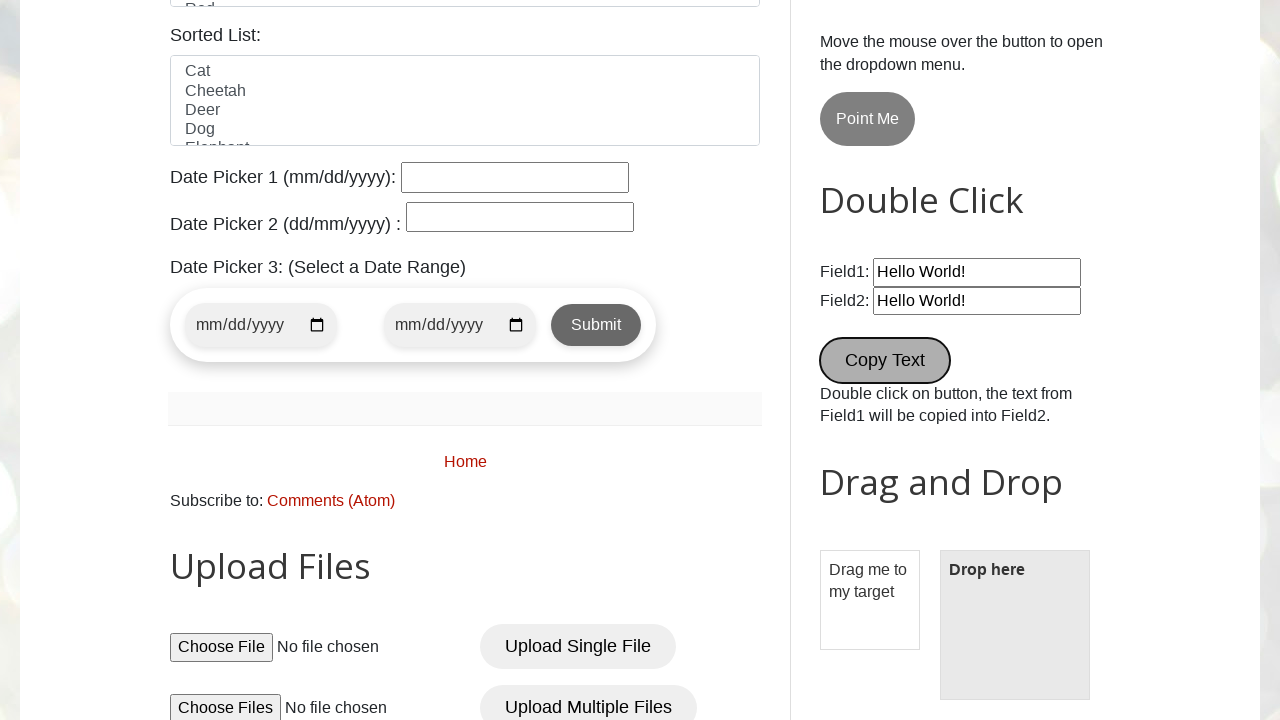

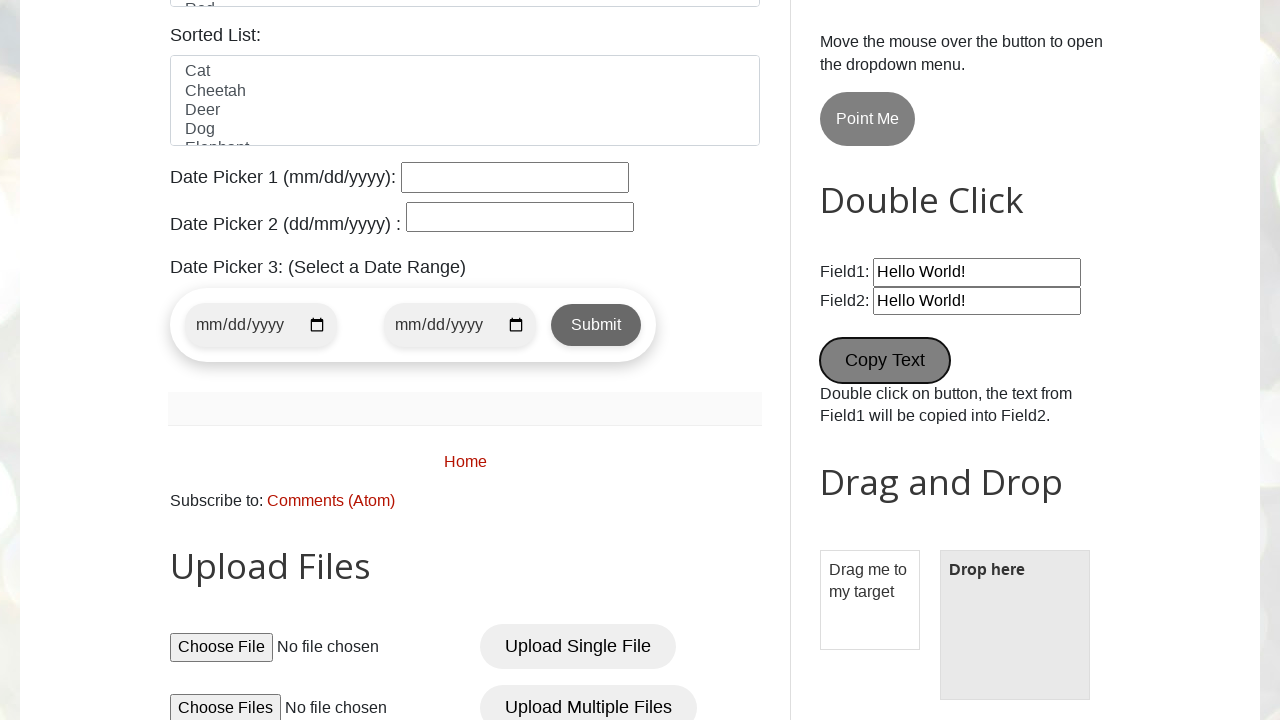